Tests dynamic controls by clicking buttons to remove and add a checkbox, verifying visibility changes and message text

Starting URL: http://the-internet.herokuapp.com/dynamic_controls

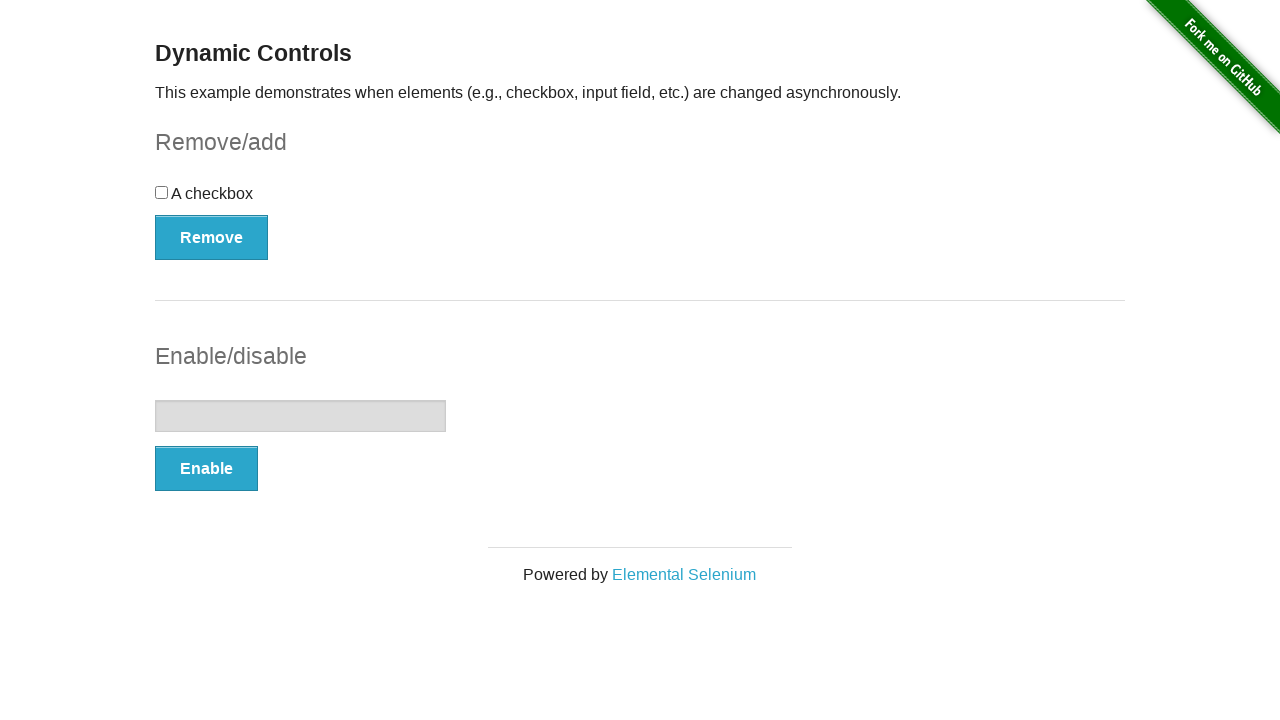

Clicked Remove button to make checkbox disappear at (212, 237) on xpath=//*[@id="checkbox-example"]/button
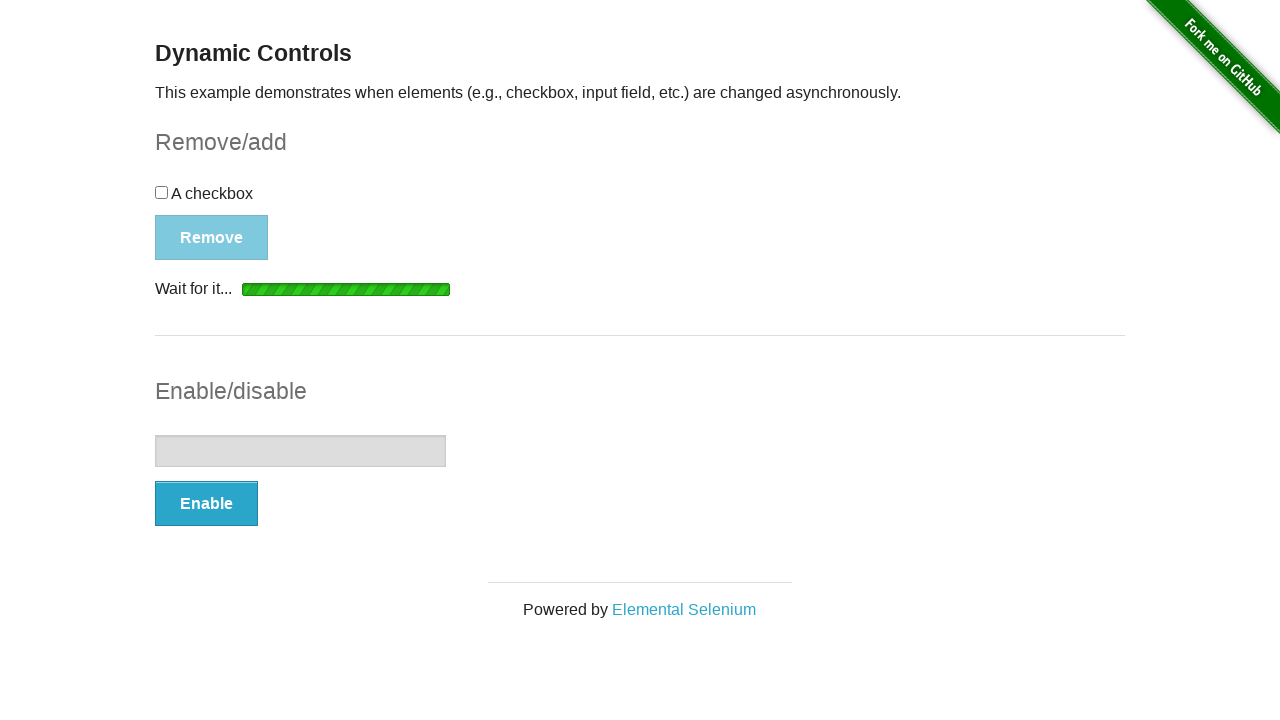

Waited for checkbox to become invisible
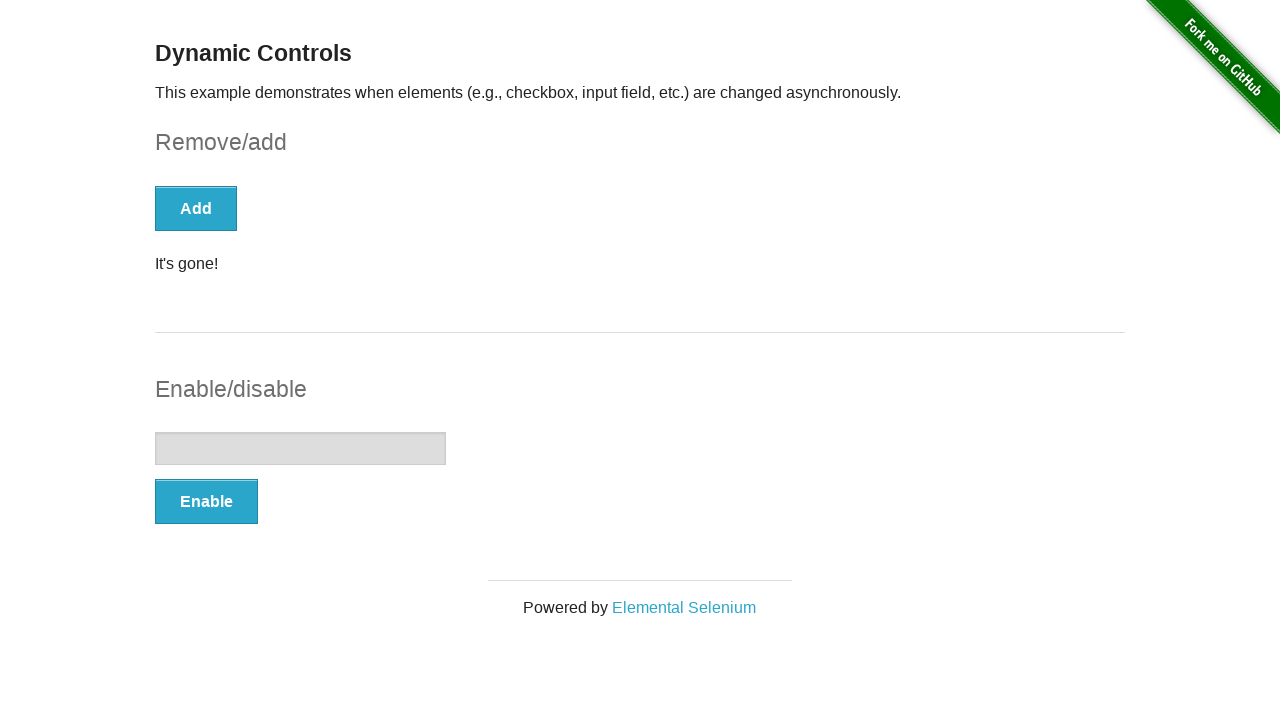

Located message element
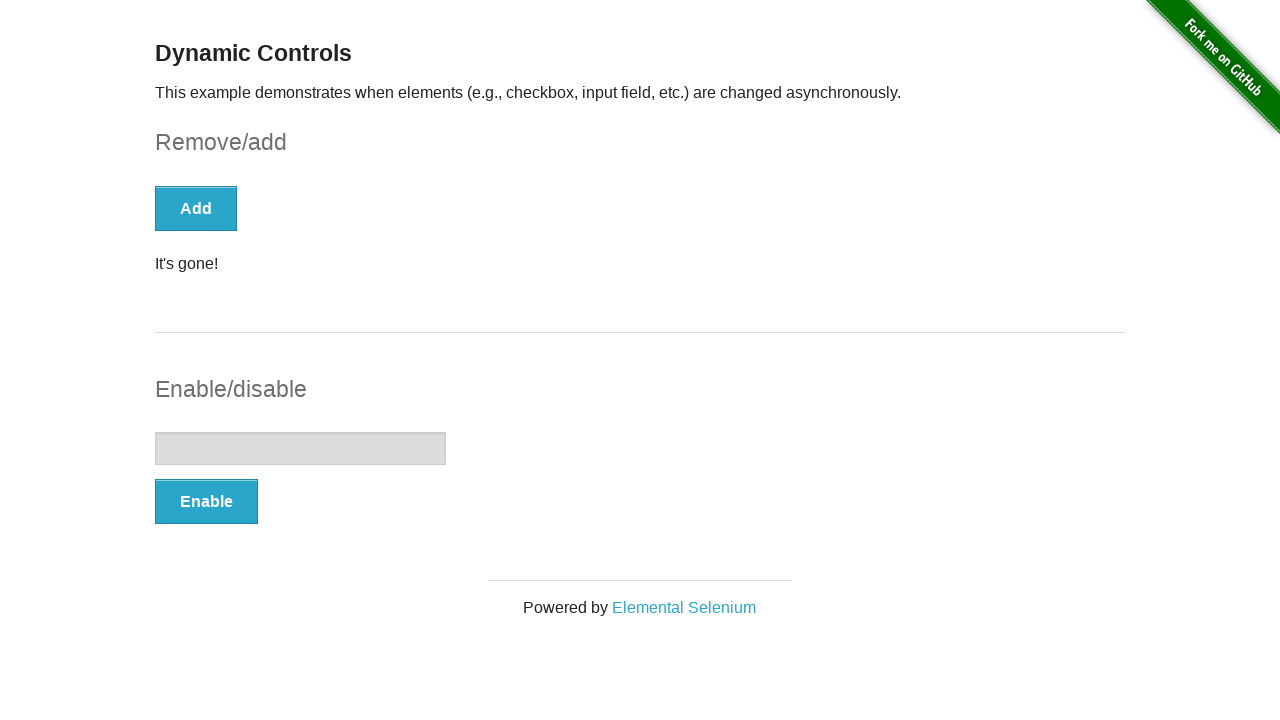

Waited for message element to become visible
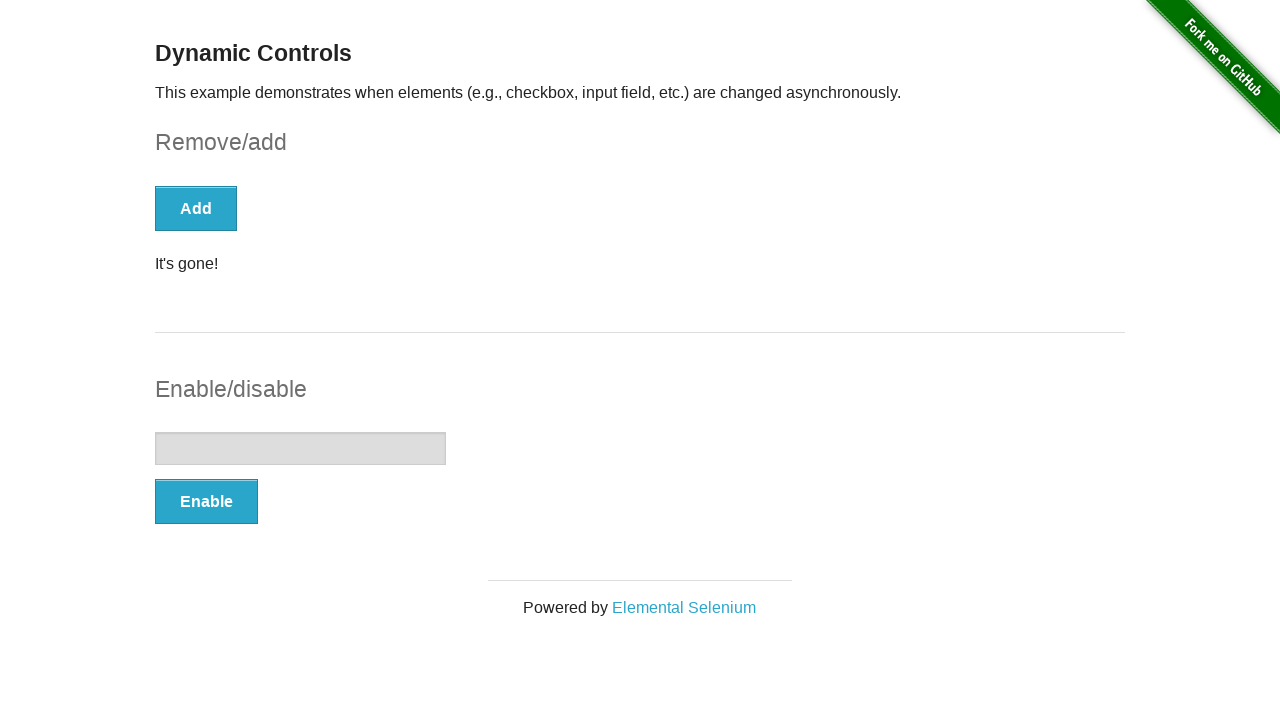

Verified 'It's gone!' message text
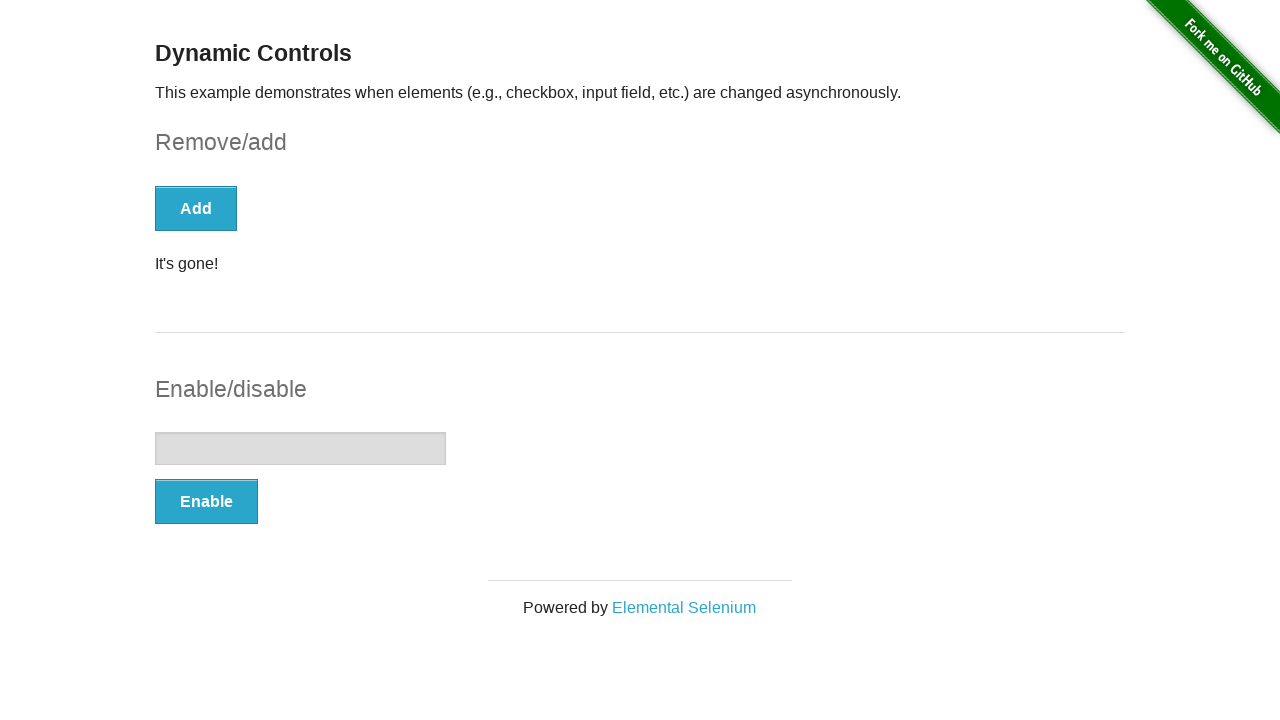

Clicked Add button to make checkbox reappear at (196, 208) on xpath=//*[@id="checkbox-example"]/button
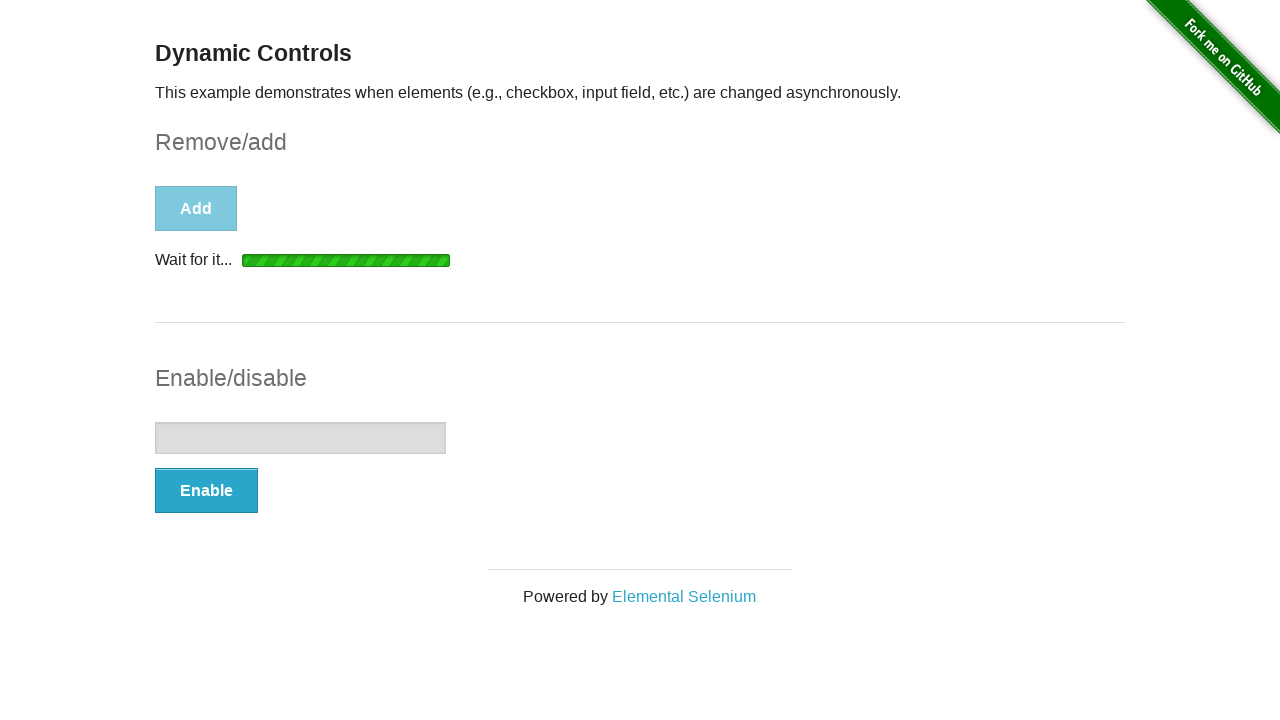

Waited for checkbox to become visible again
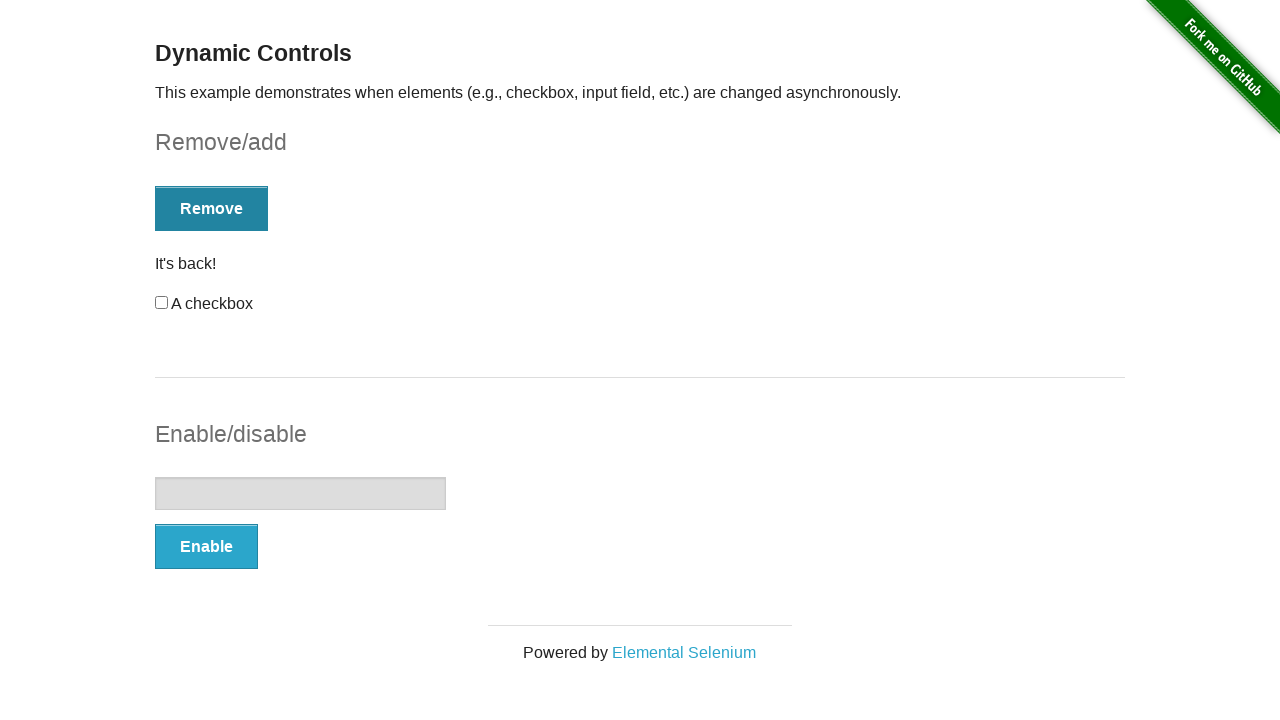

Waited for message element to become visible again
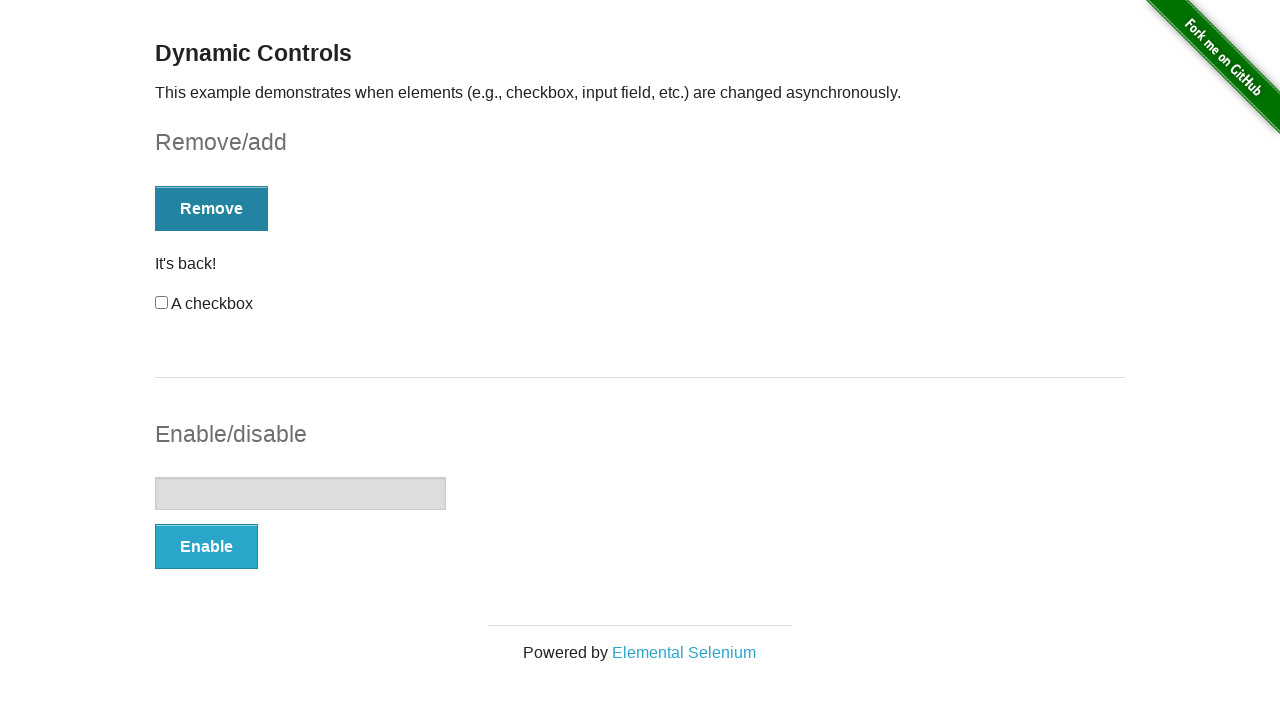

Verified 'It's back!' message text
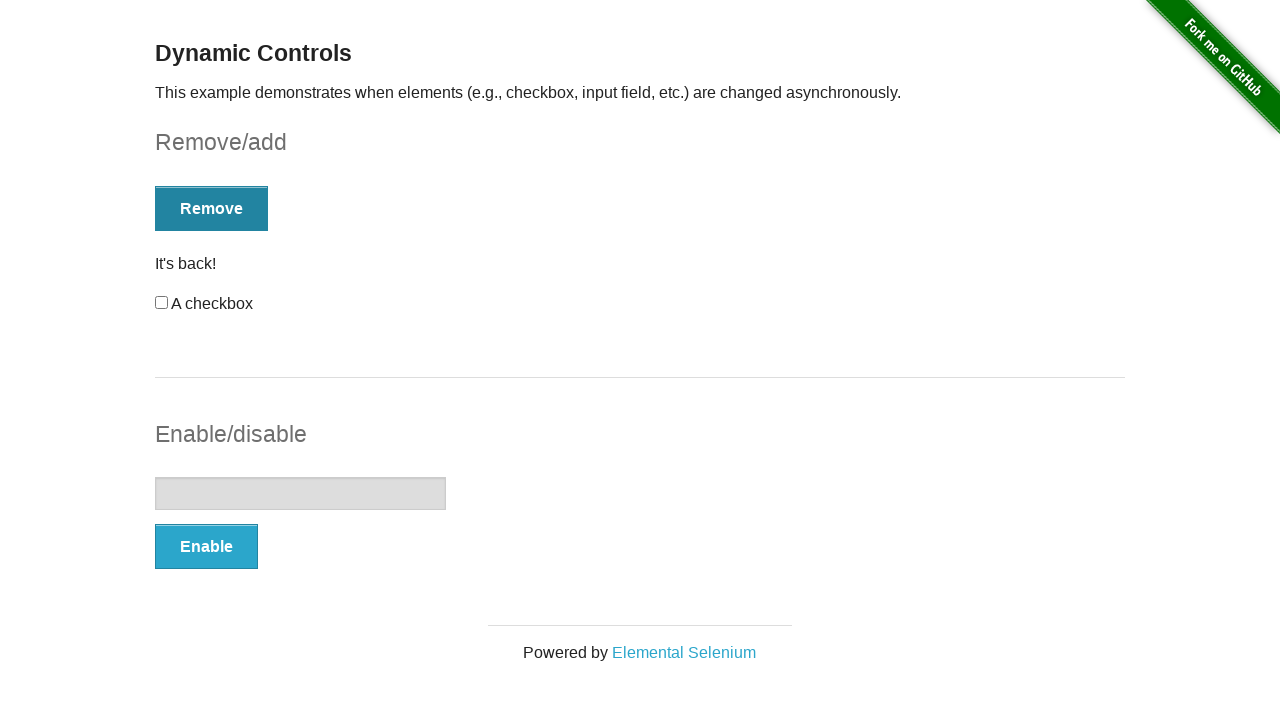

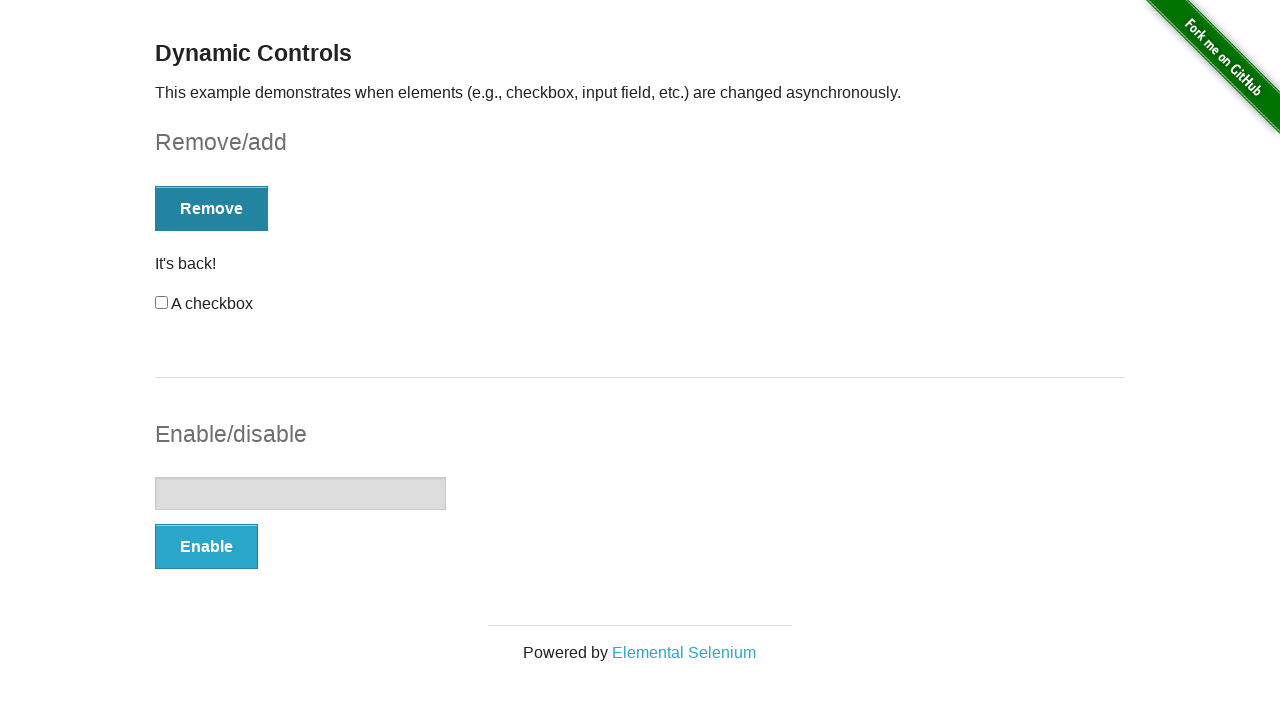